Opens the Demoblaze e-commerce demo website homepage and verifies it loads

Starting URL: https://demoblaze.com/index.html

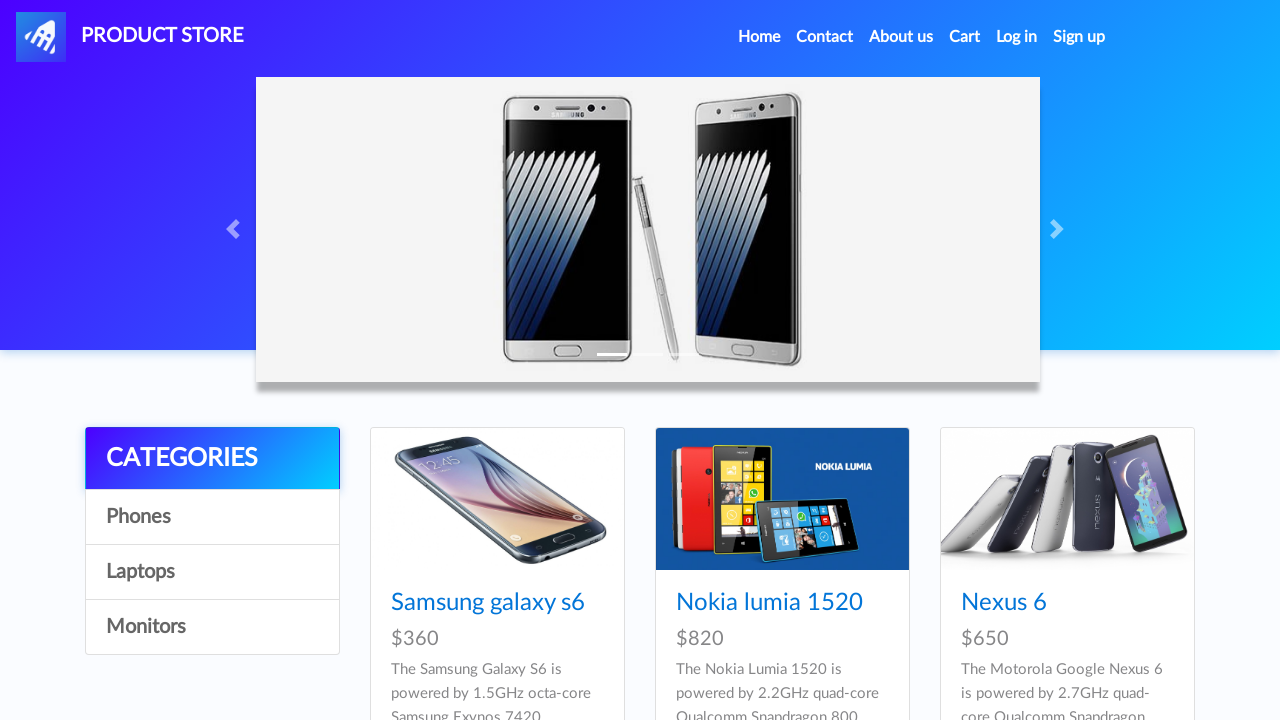

Navigated to Demoblaze homepage
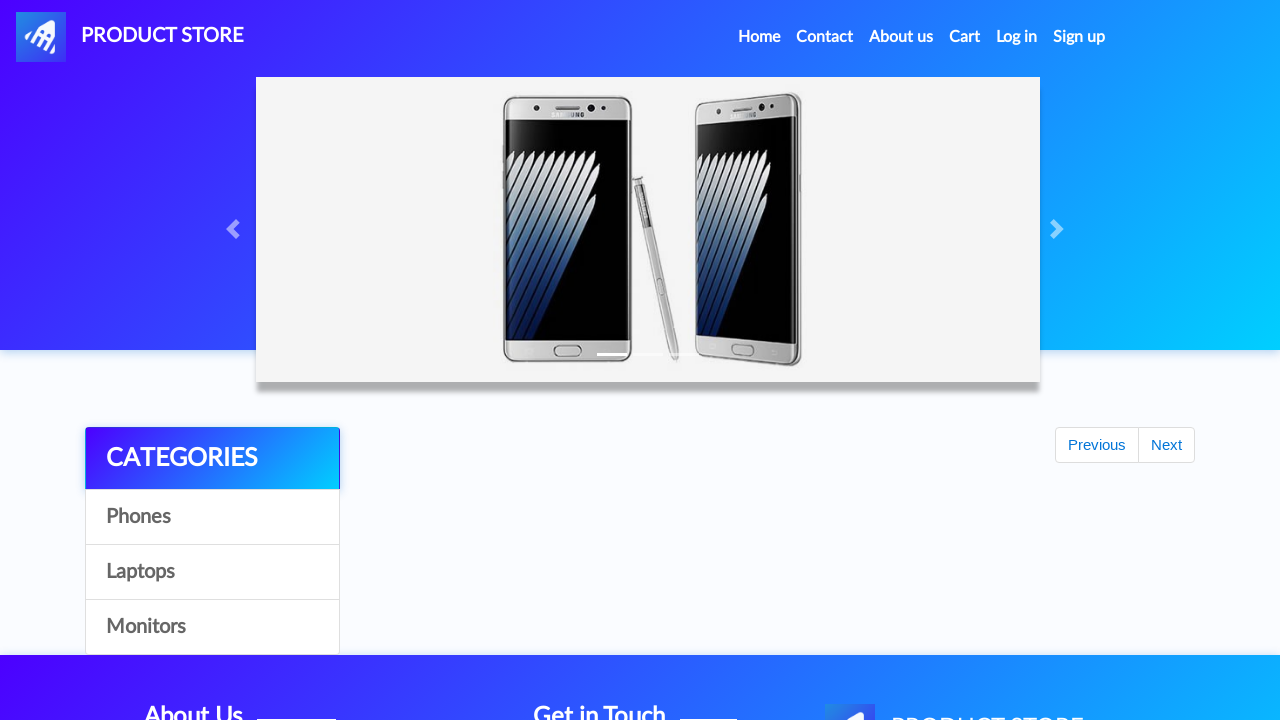

Page DOM content loaded
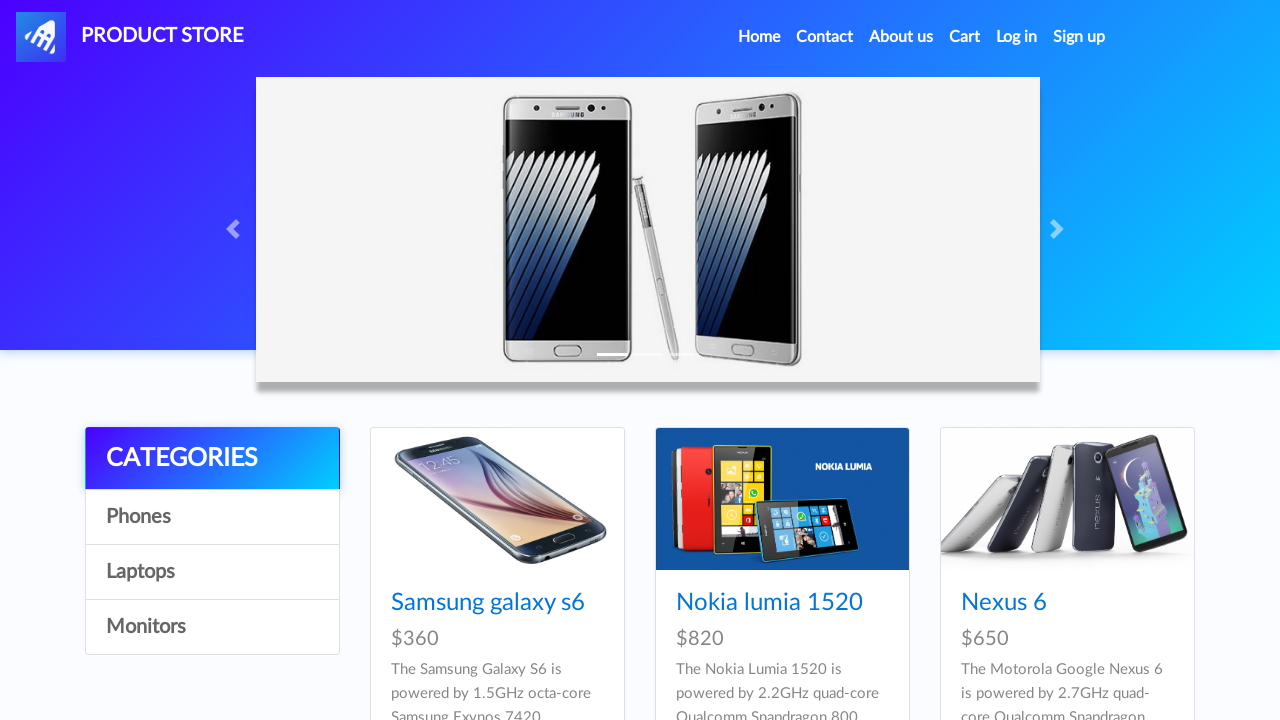

Verified page has a title
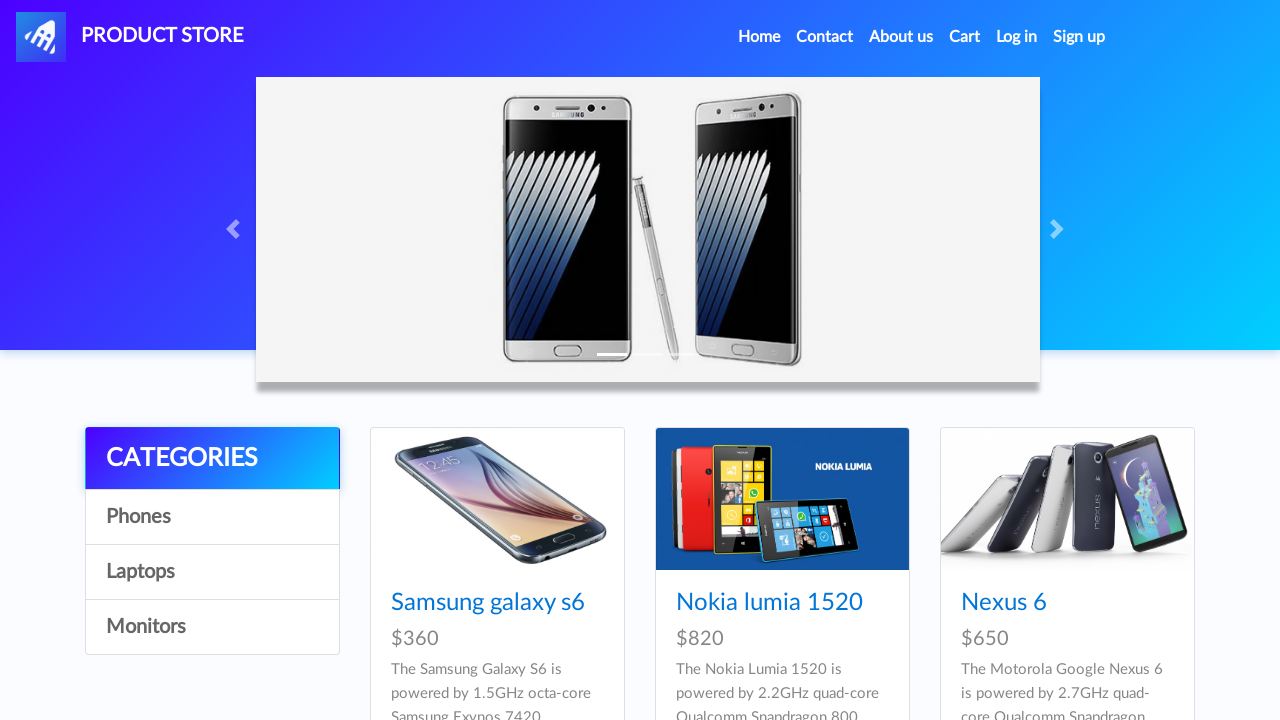

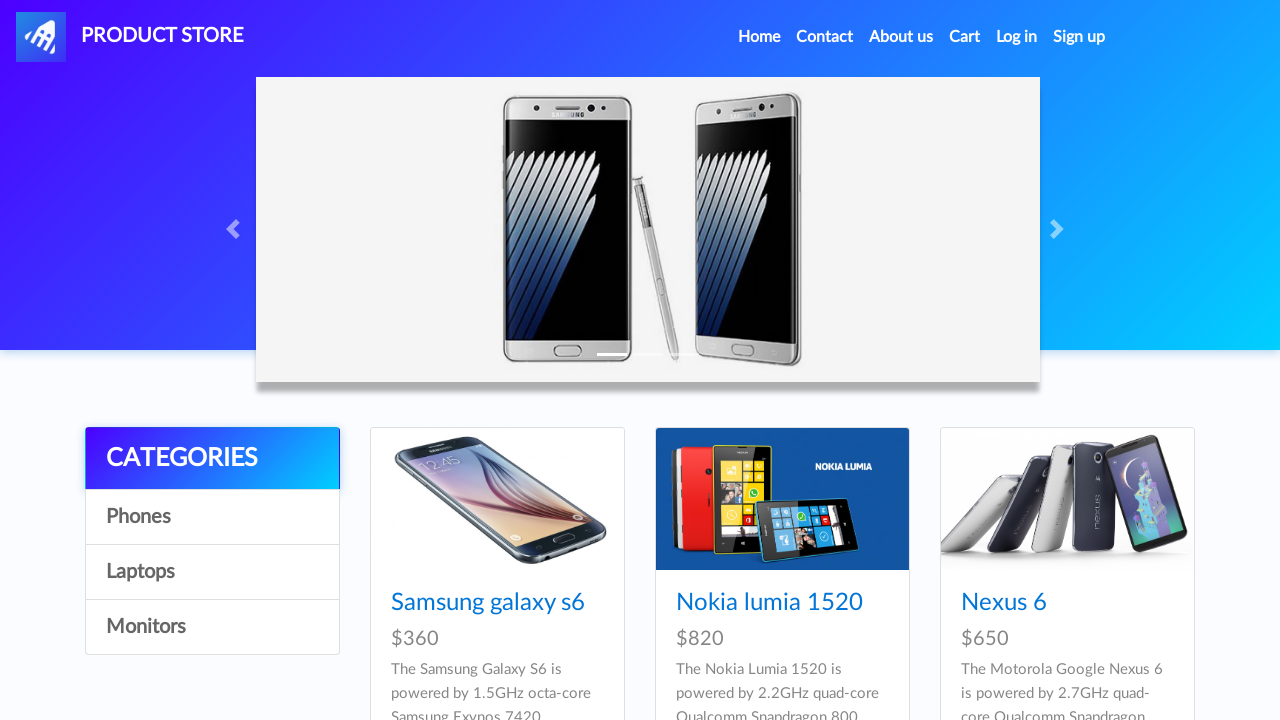